Tests keyboard input by clicking on an input field and pressing the right arrow key

Starting URL: https://the-internet.herokuapp.com/key_presses

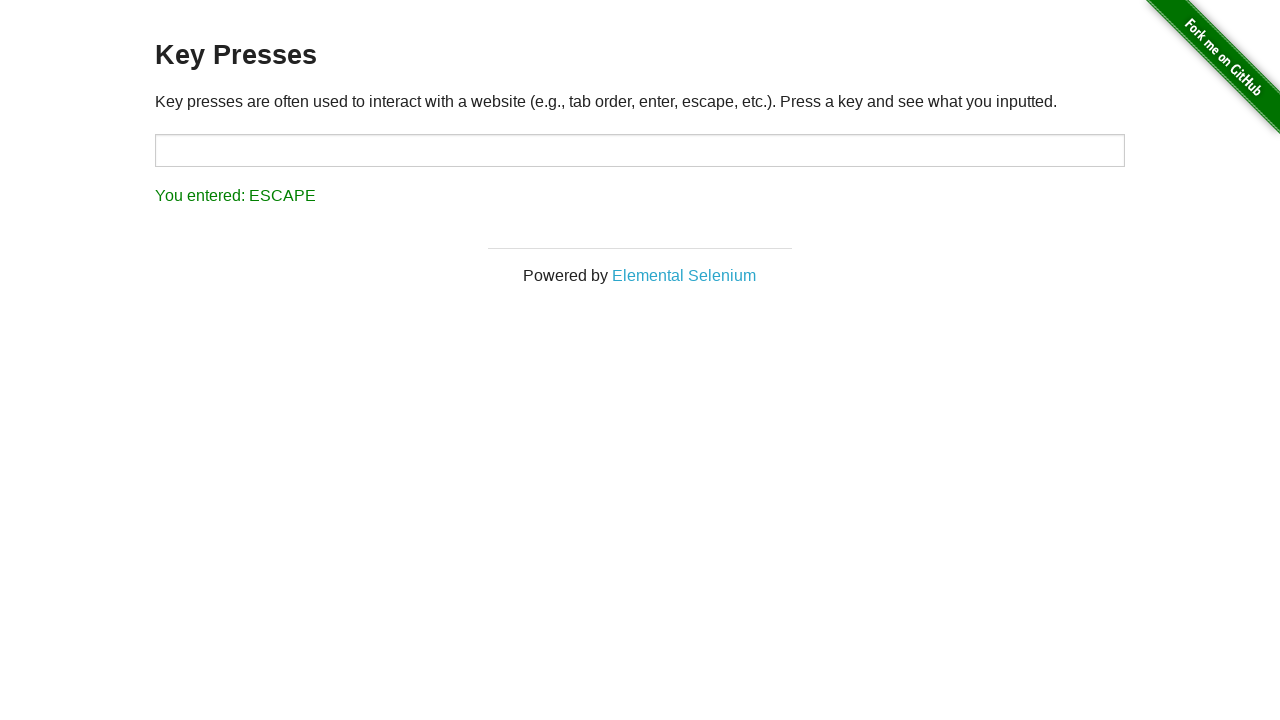

Clicked on the target input field at (640, 150) on #target
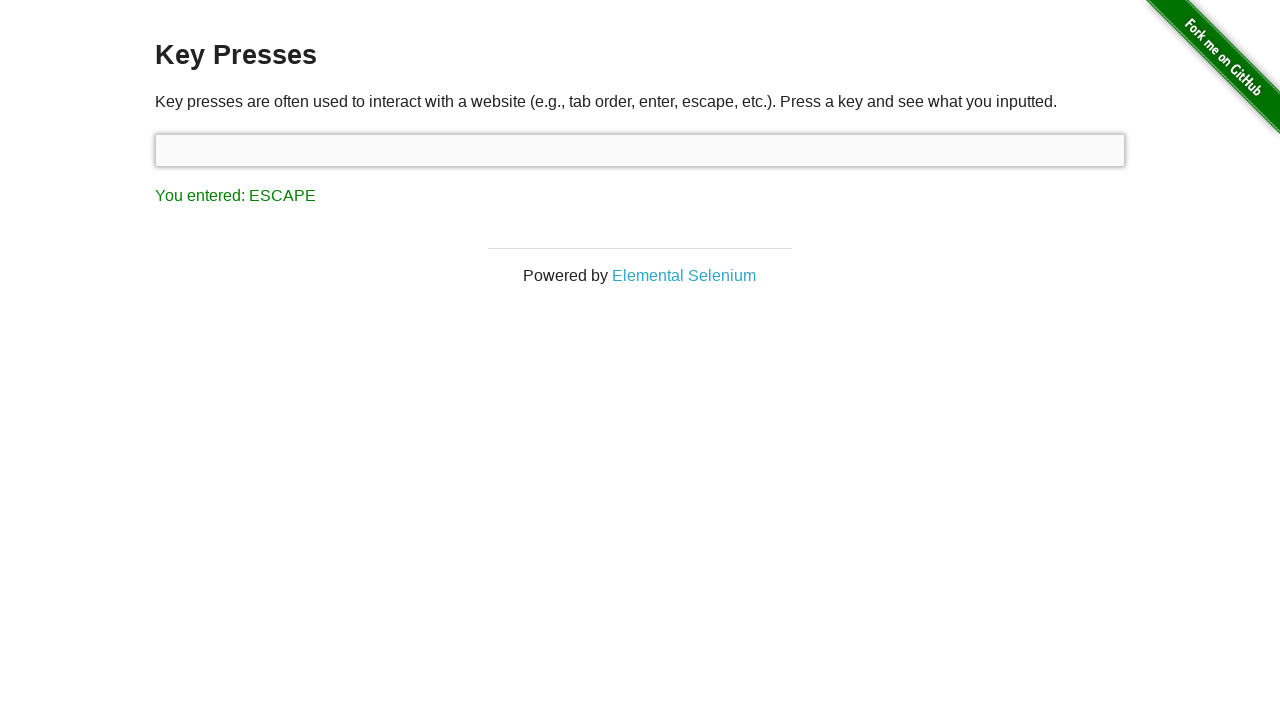

Pressed the right arrow key
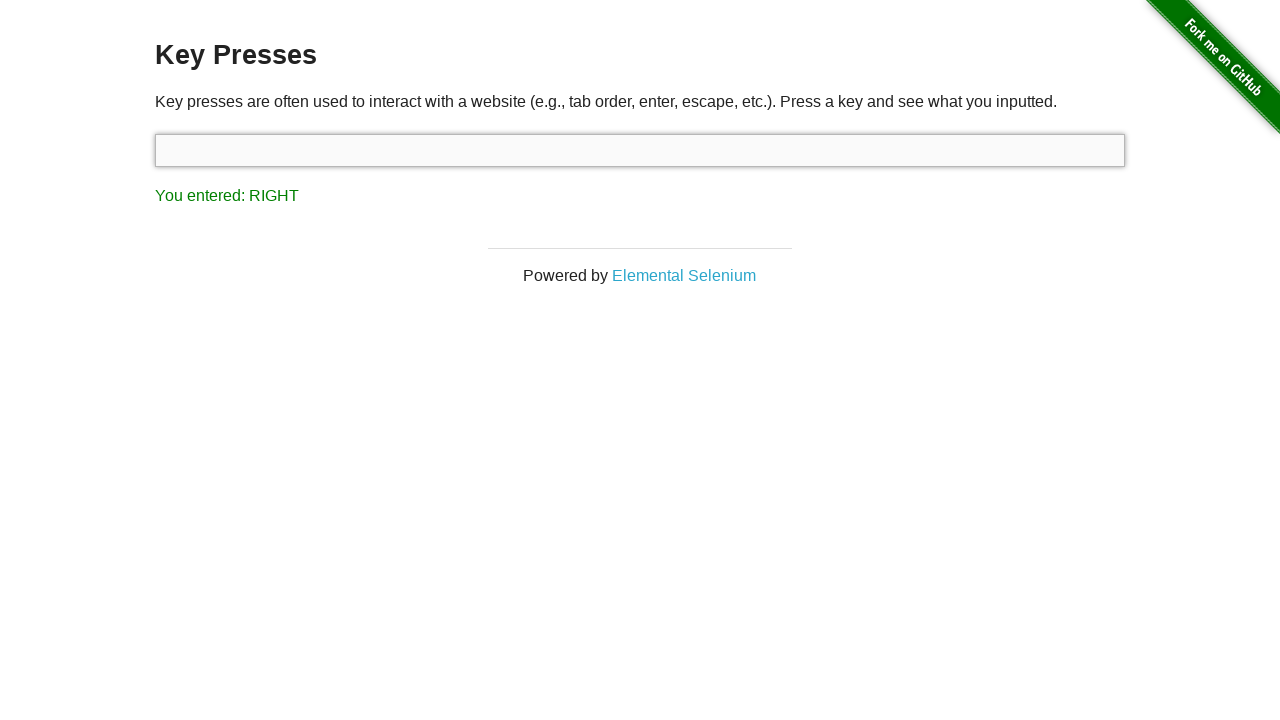

Located the result element
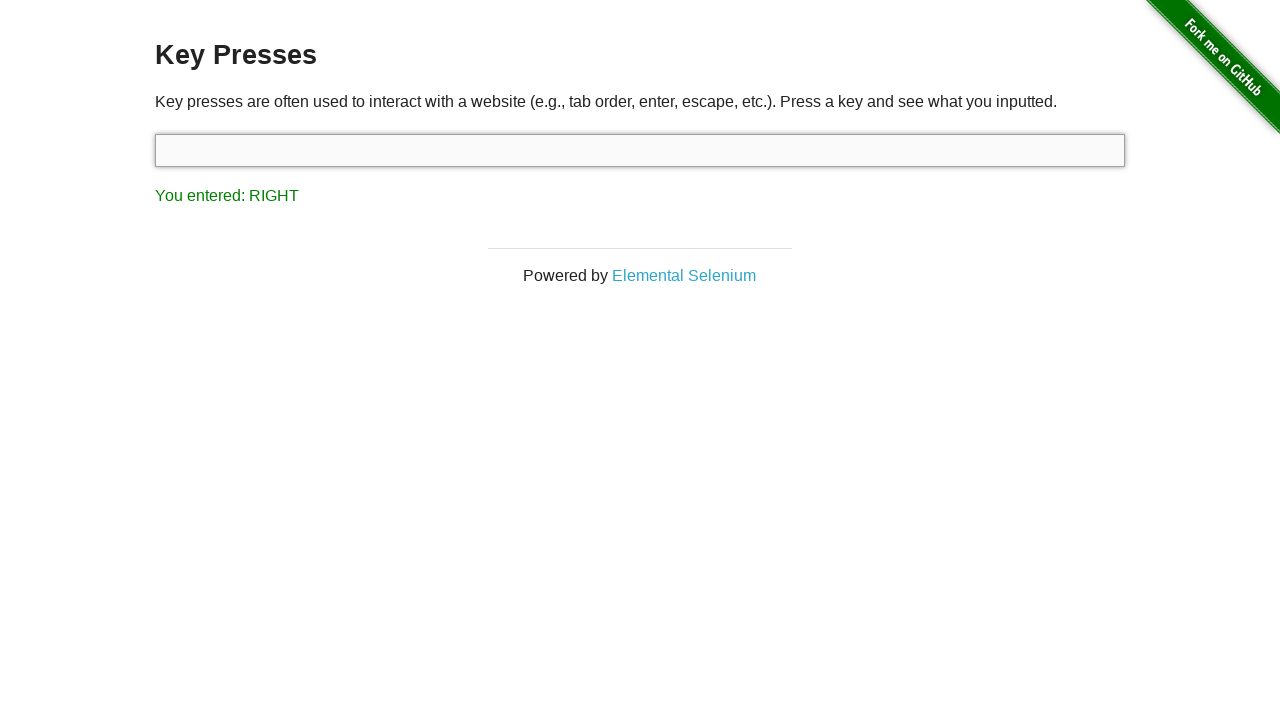

Verified that result text shows 'You entered: RIGHT'
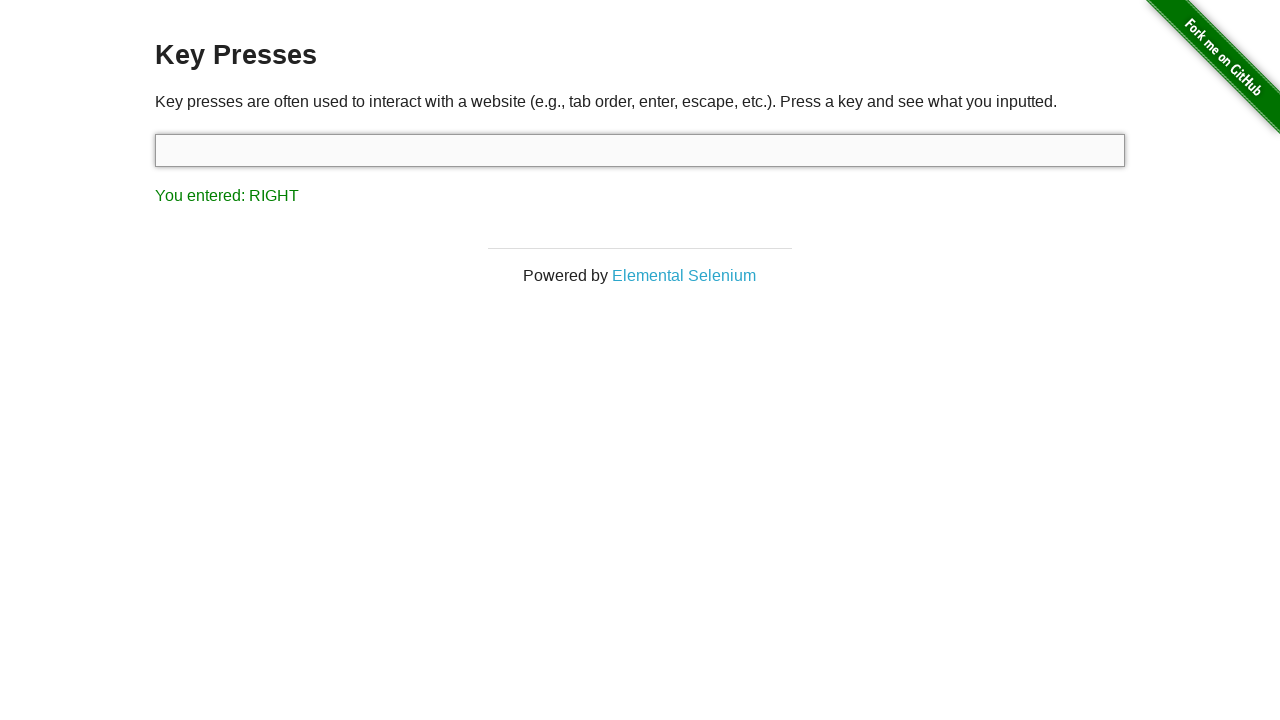

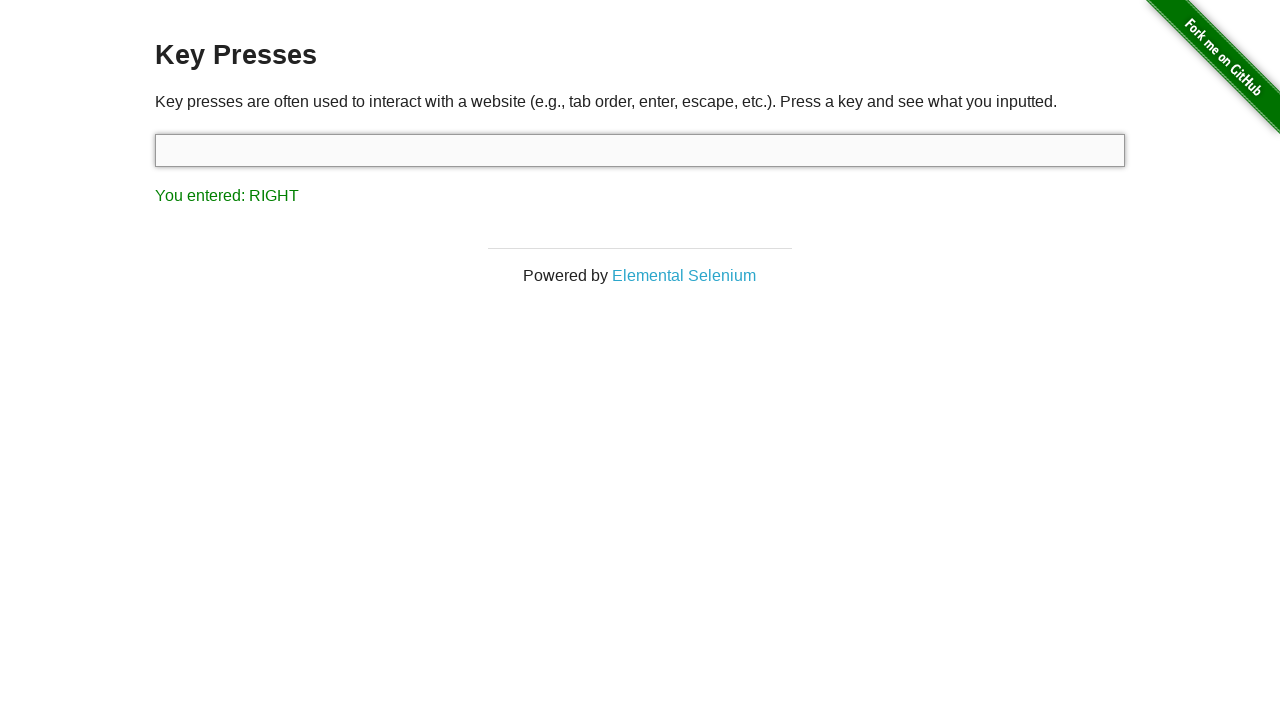